Tests iframe handling by accessing content within an iframe and locating a navigation item element.

Starting URL: https://rahulshettyacademy.com/AutomationPractice/

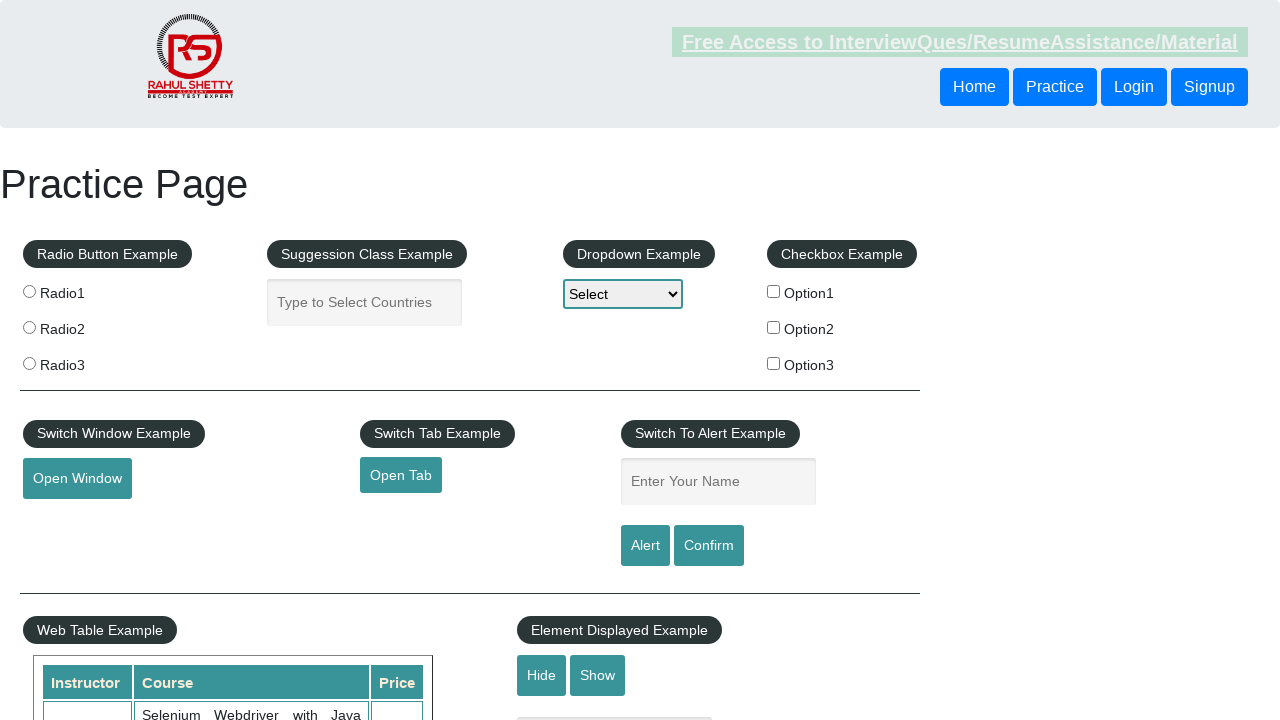

Located iframe with ID 'courses-iframe'
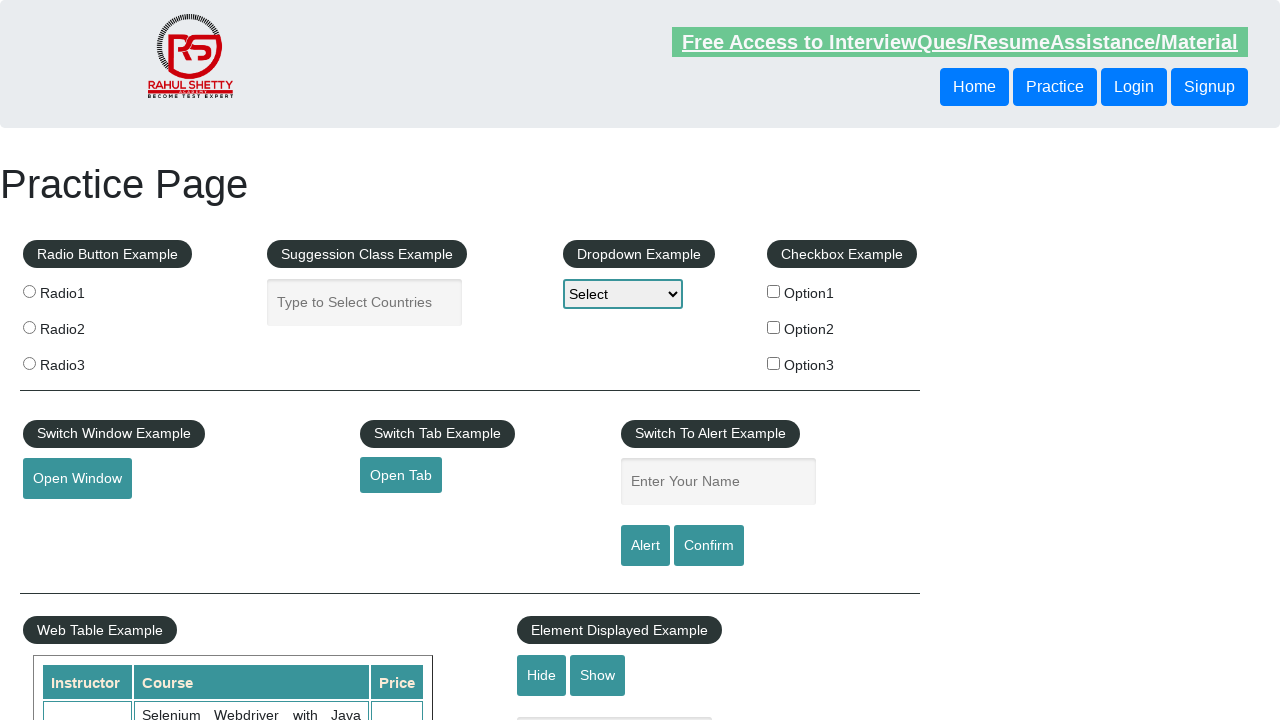

Located navigation item with href 'learning-path' within iframe
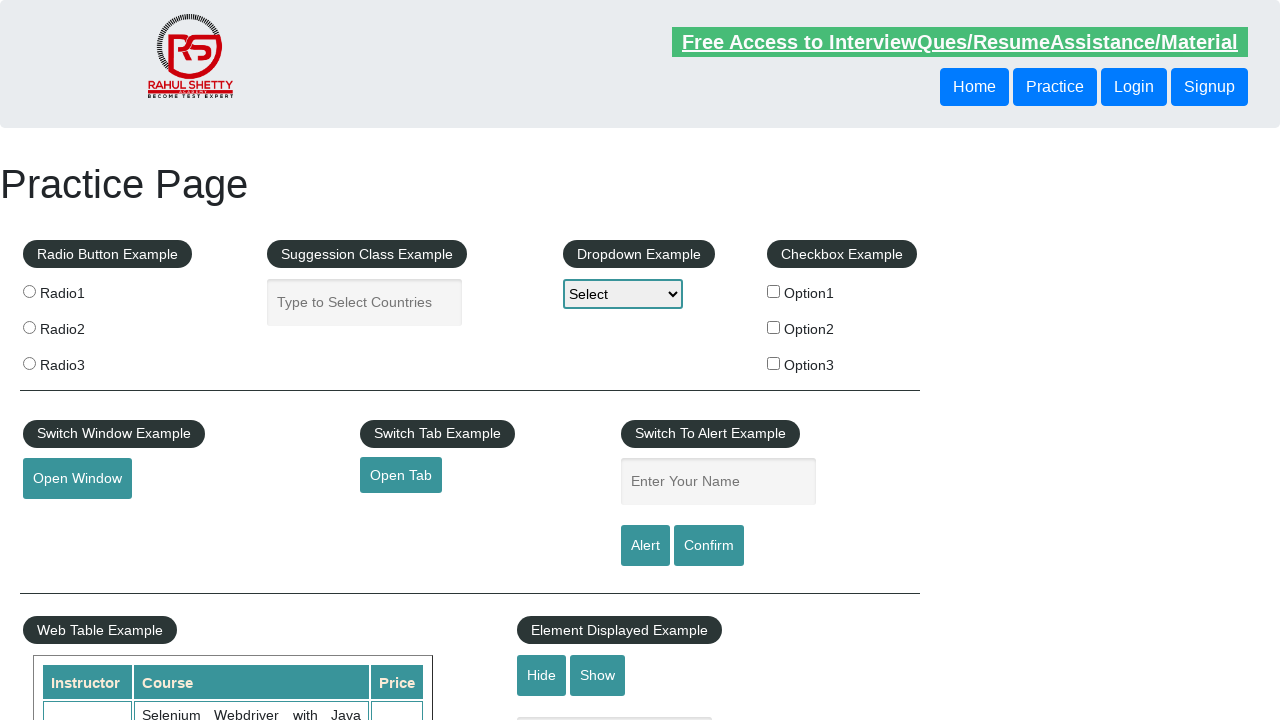

Navigation item became available and visible
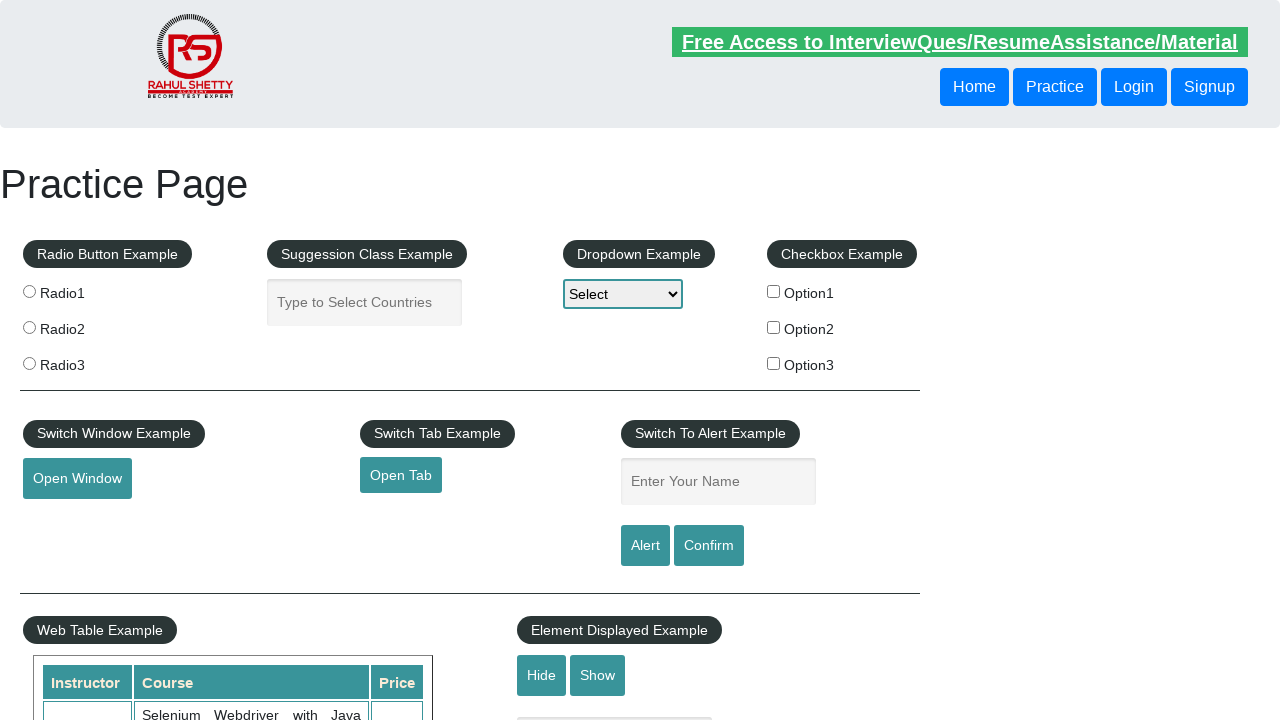

Retrieved text content from navigation item: 'Learning paths'
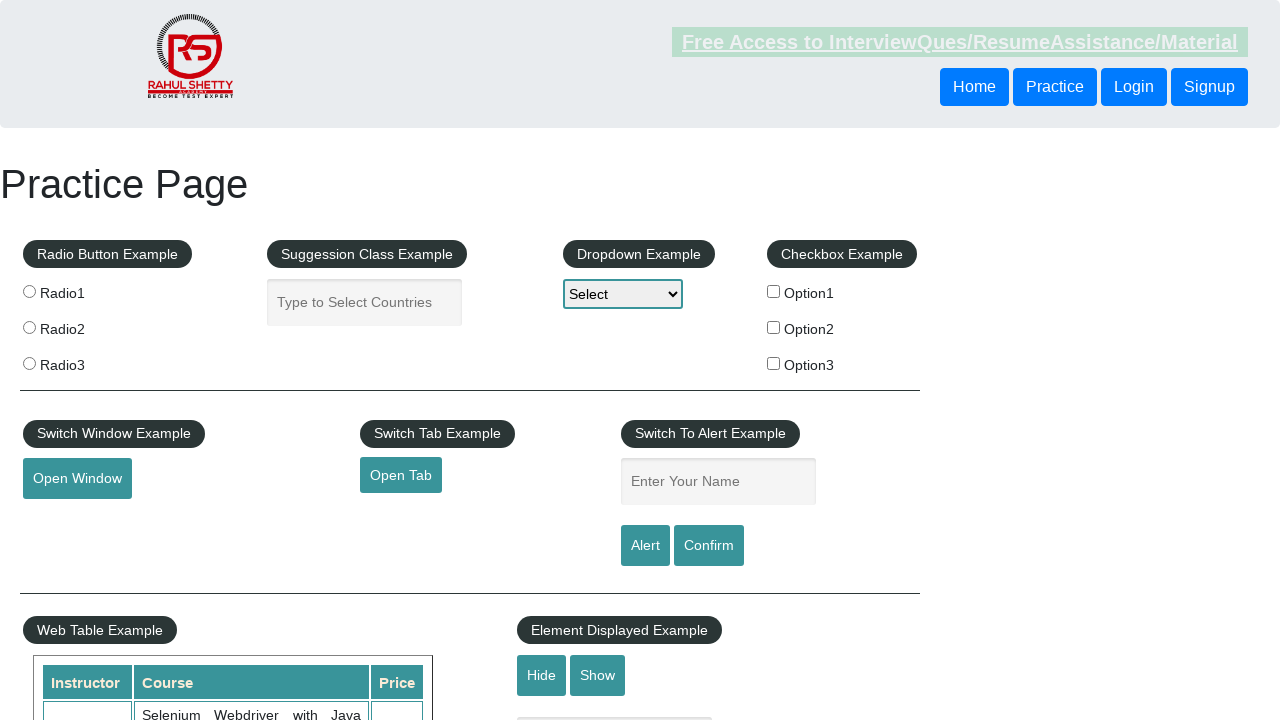

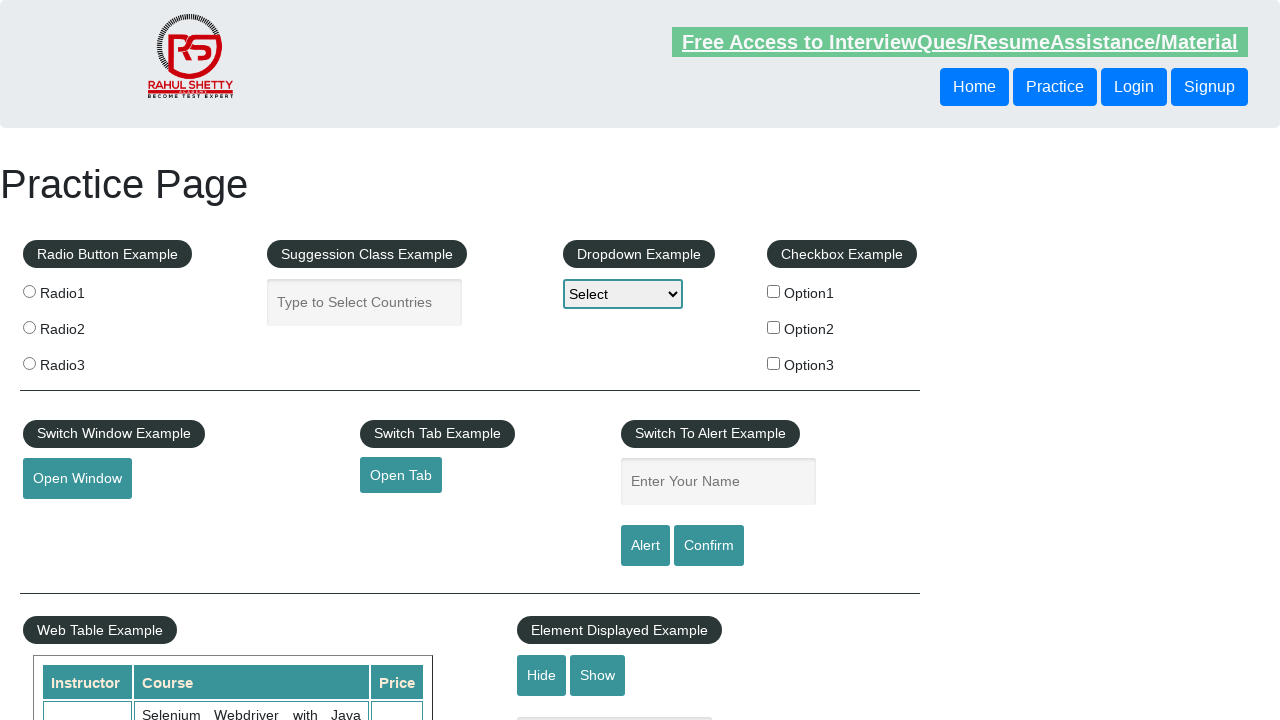